Tests sorting the Due column in descending order by clicking the column header twice and verifying the values are ordered correctly

Starting URL: http://the-internet.herokuapp.com/tables

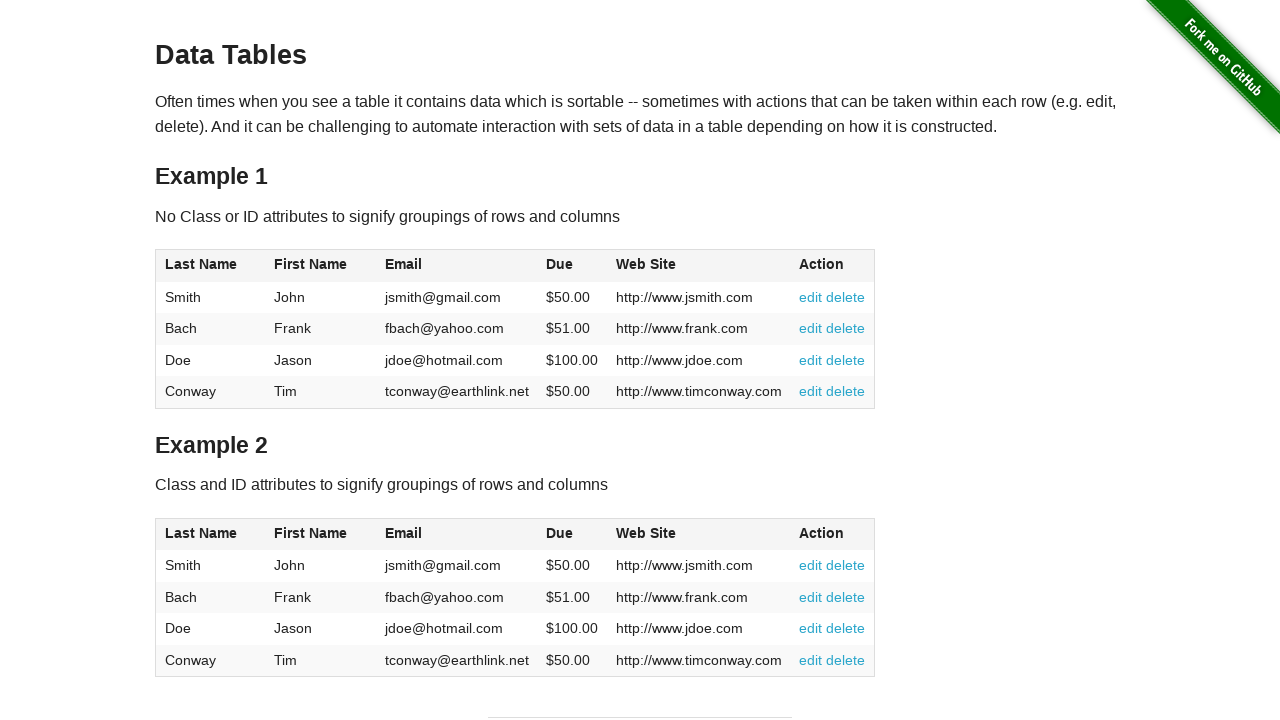

Clicked Due column header first time to sort ascending at (572, 266) on #table1 thead tr th:nth-of-type(4)
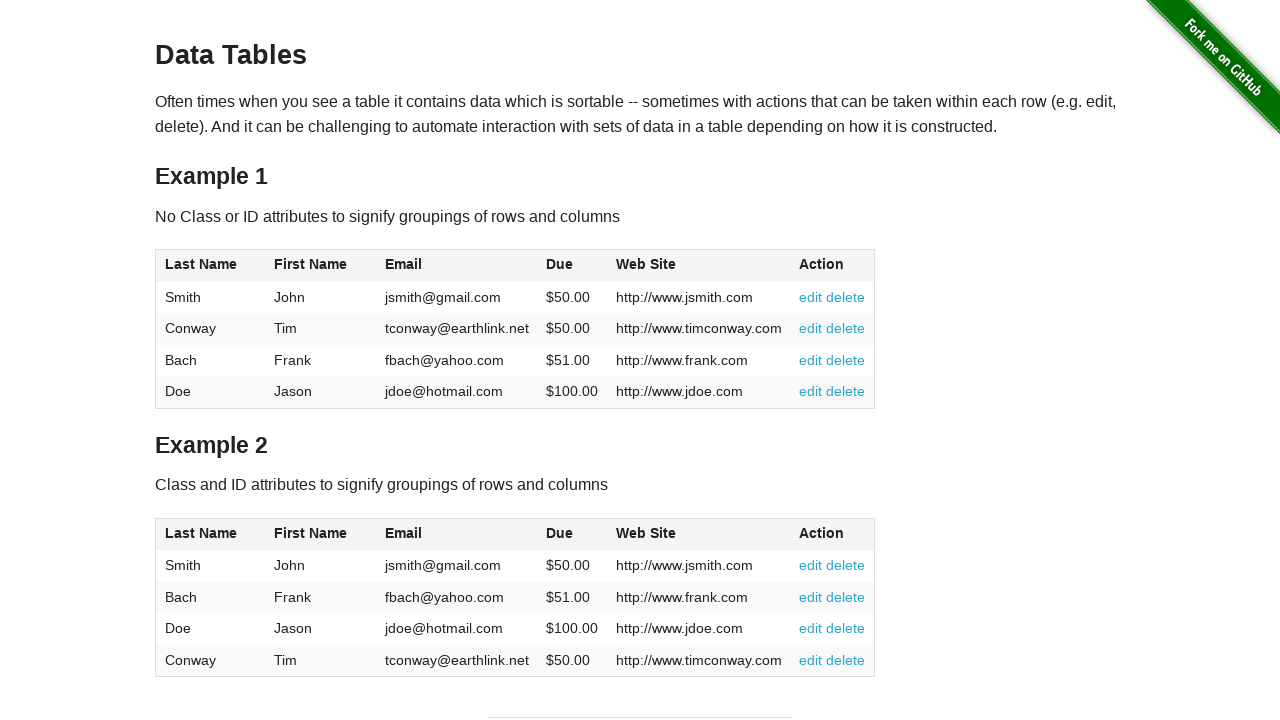

Clicked Due column header second time to sort descending at (572, 266) on #table1 thead tr th:nth-of-type(4)
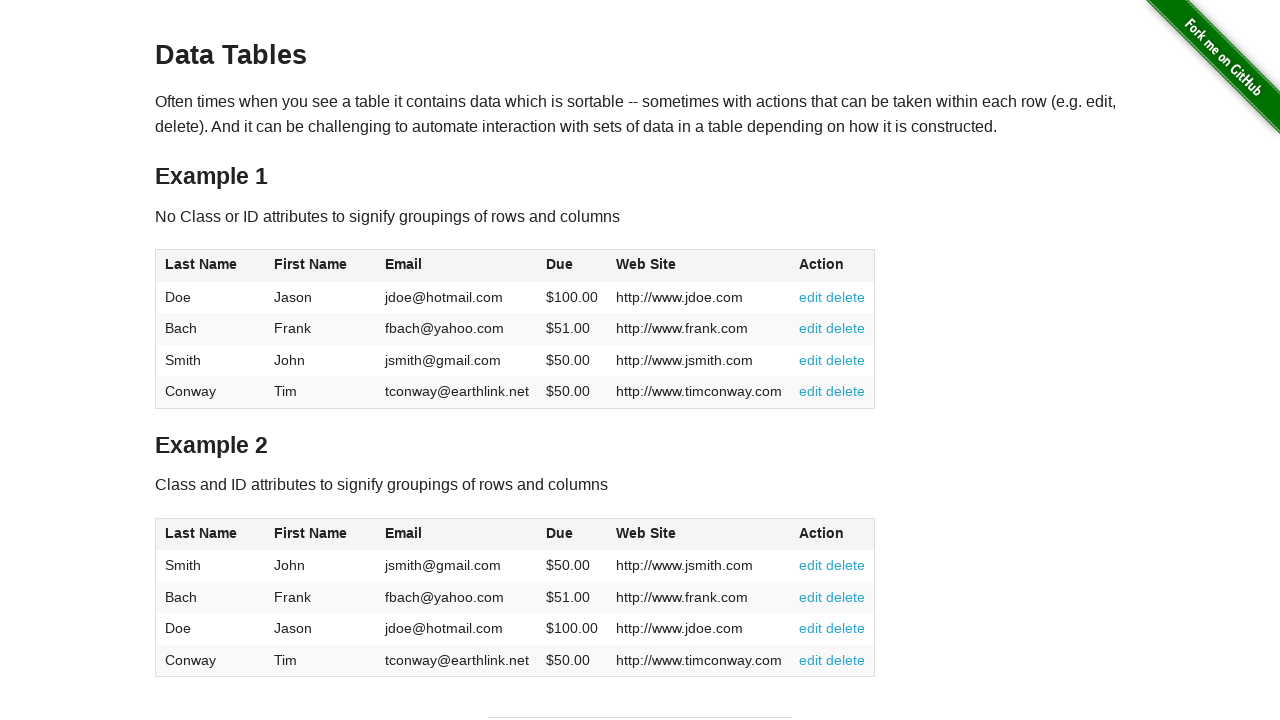

Table Due column values loaded
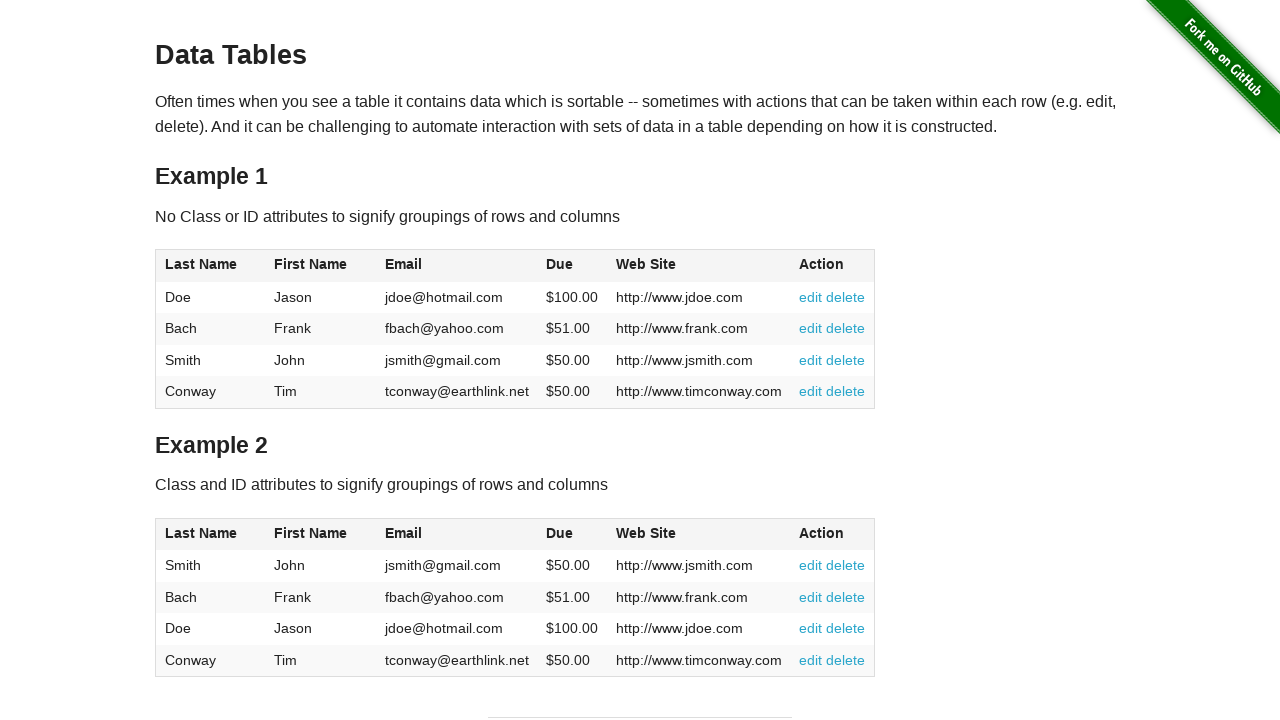

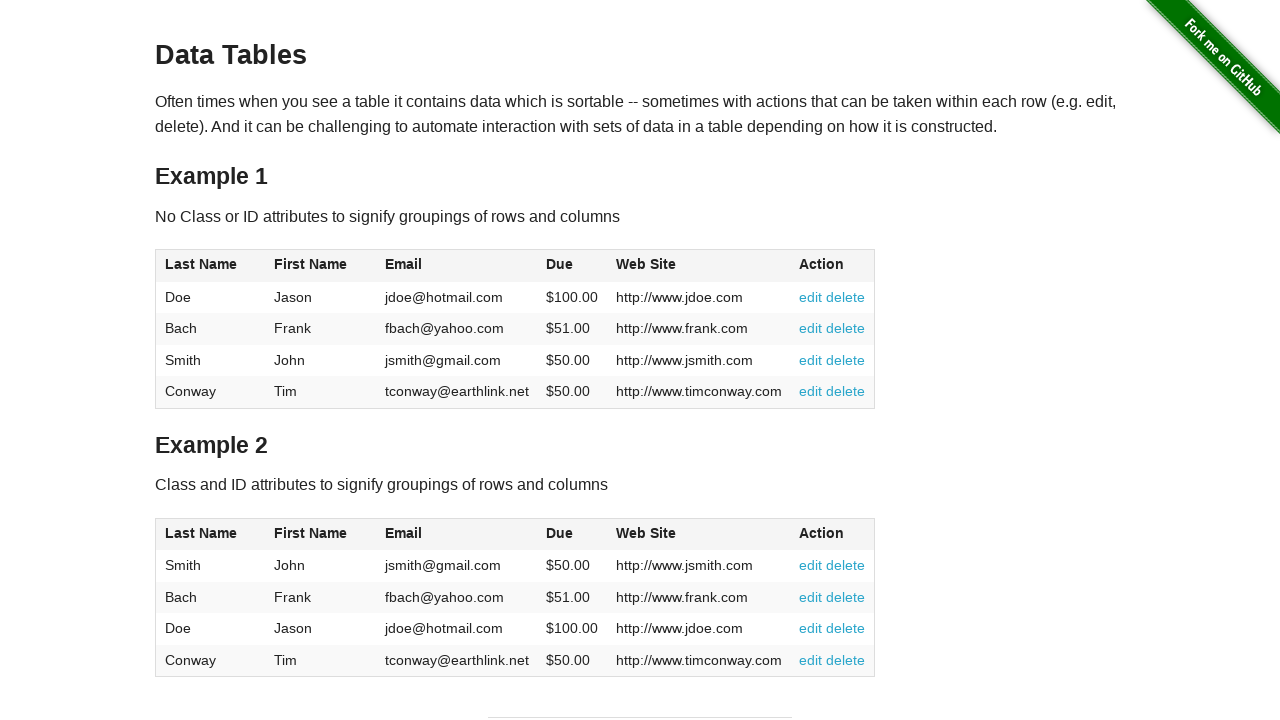